Tests alert handling by triggering an alert dialog and verifying the page handles it correctly

Starting URL: https://rahulshettyacademy.com/AutomationPractice

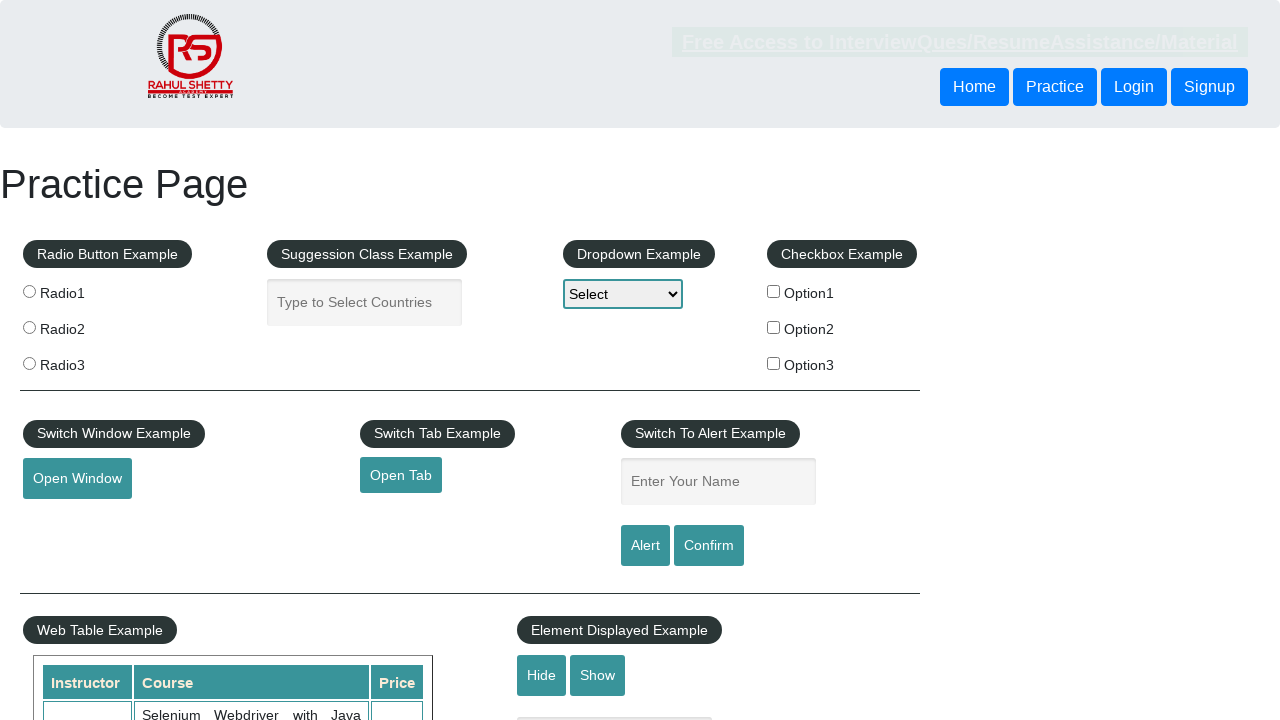

Set up dialog handler to capture and accept alerts
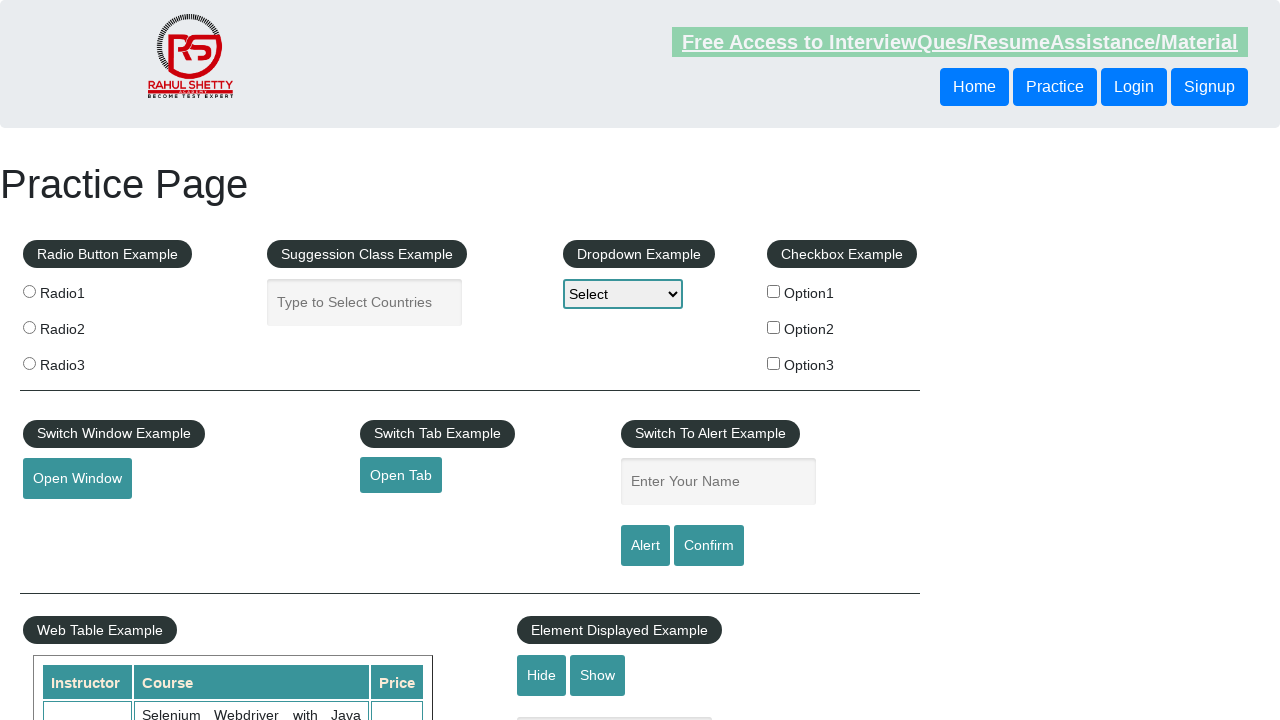

Clicked alert button to trigger alert dialog at (645, 546) on #alertbtn
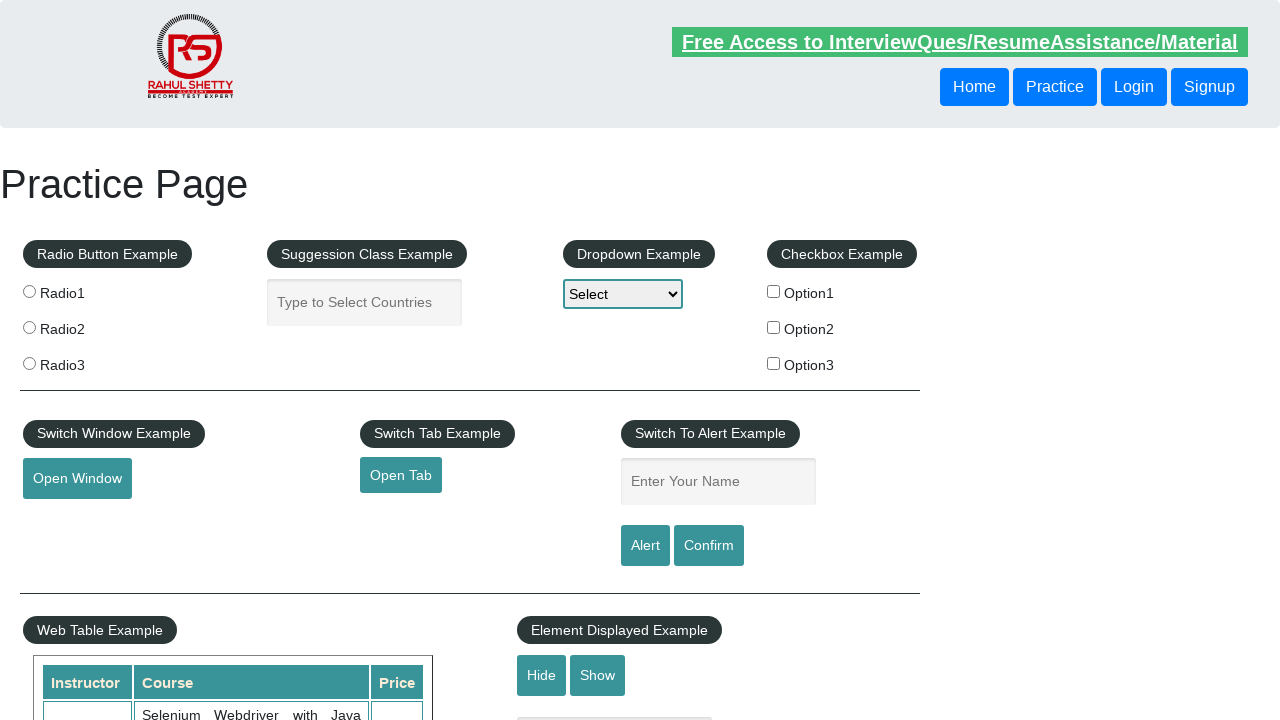

Waited for alert to be processed
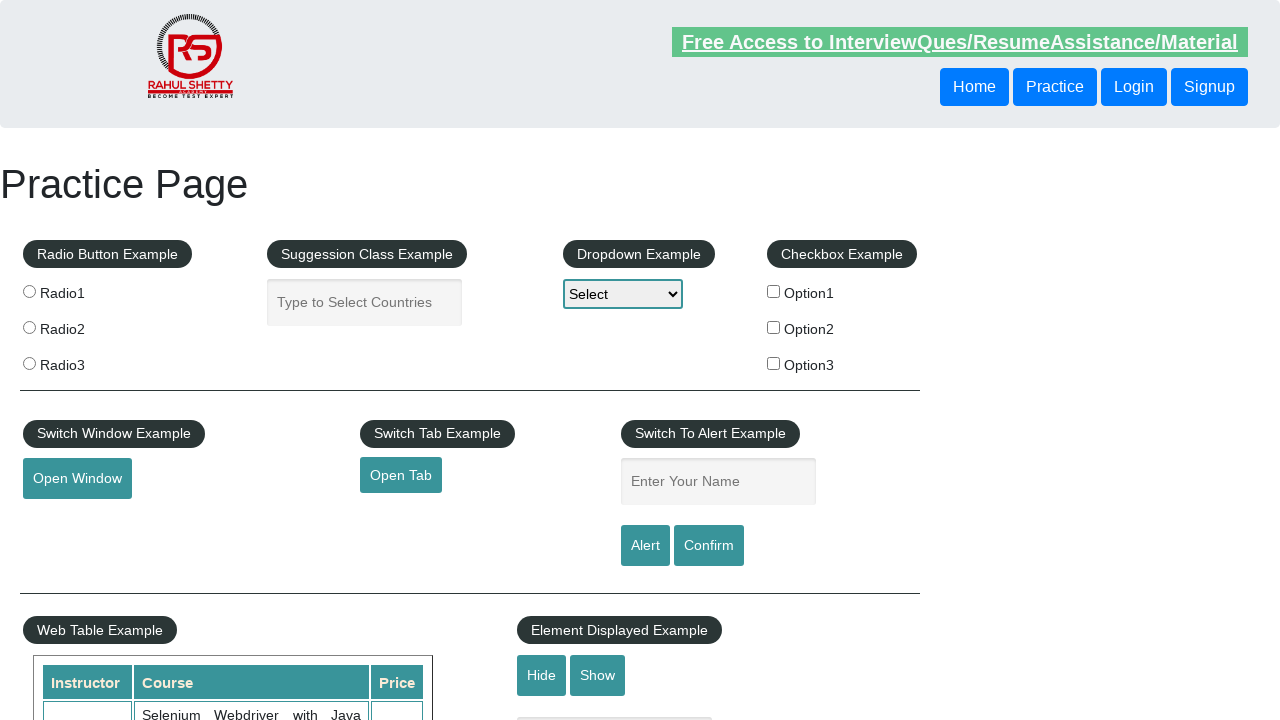

Verified alert was triggered and message was captured
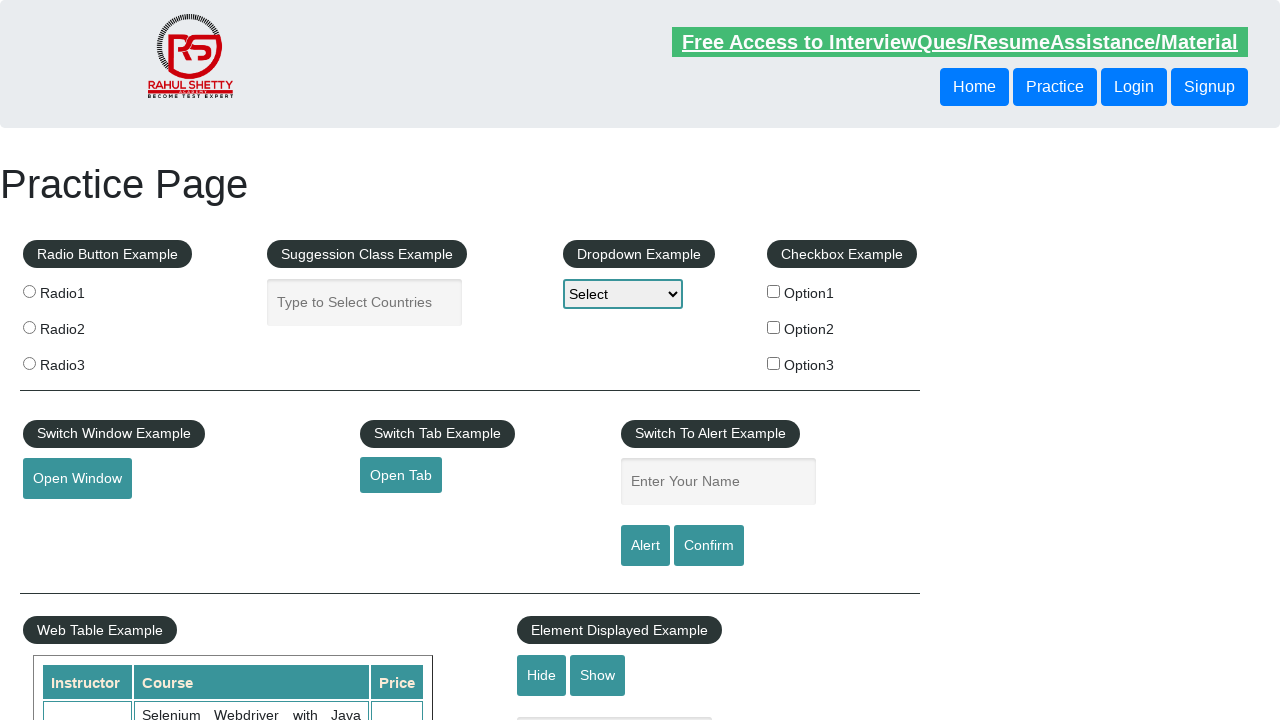

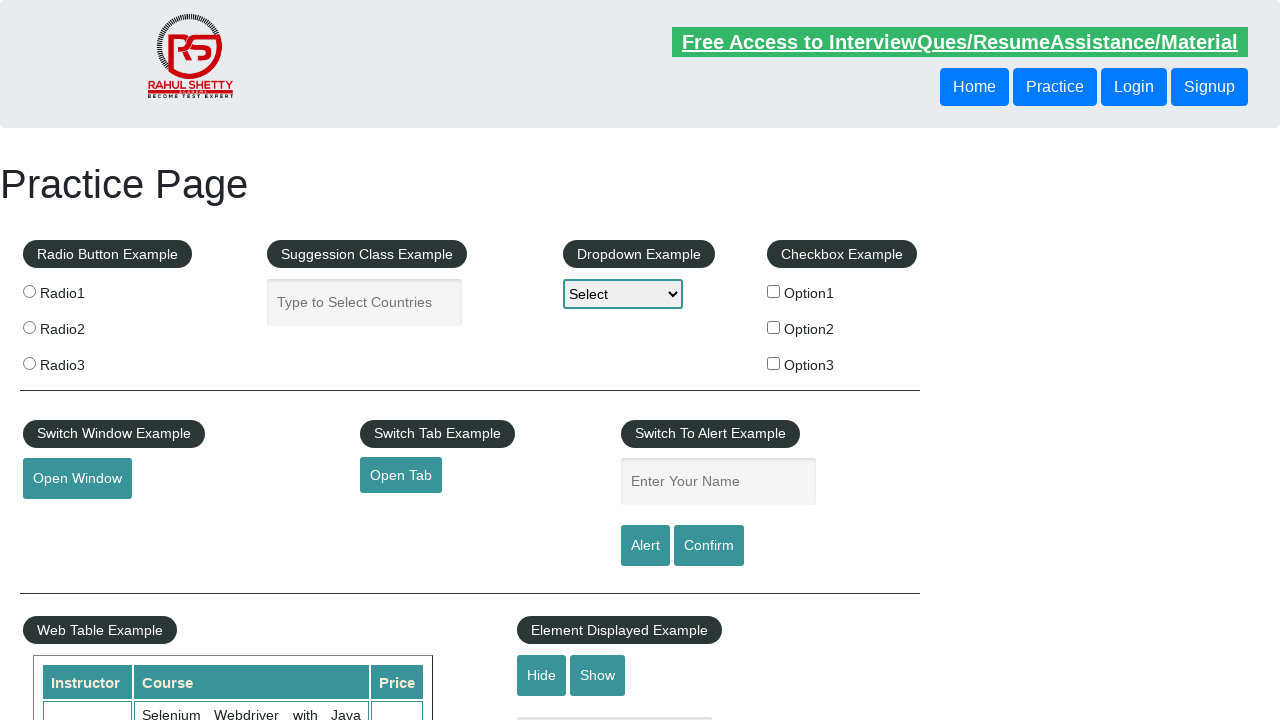